Tests handling of frames/iFrames by navigating to a demo page with multiple frames and filling text inputs within different frames using two different approaches (frame by URL and frame locator).

Starting URL: https://ui.vision/demo/webtest/frames/

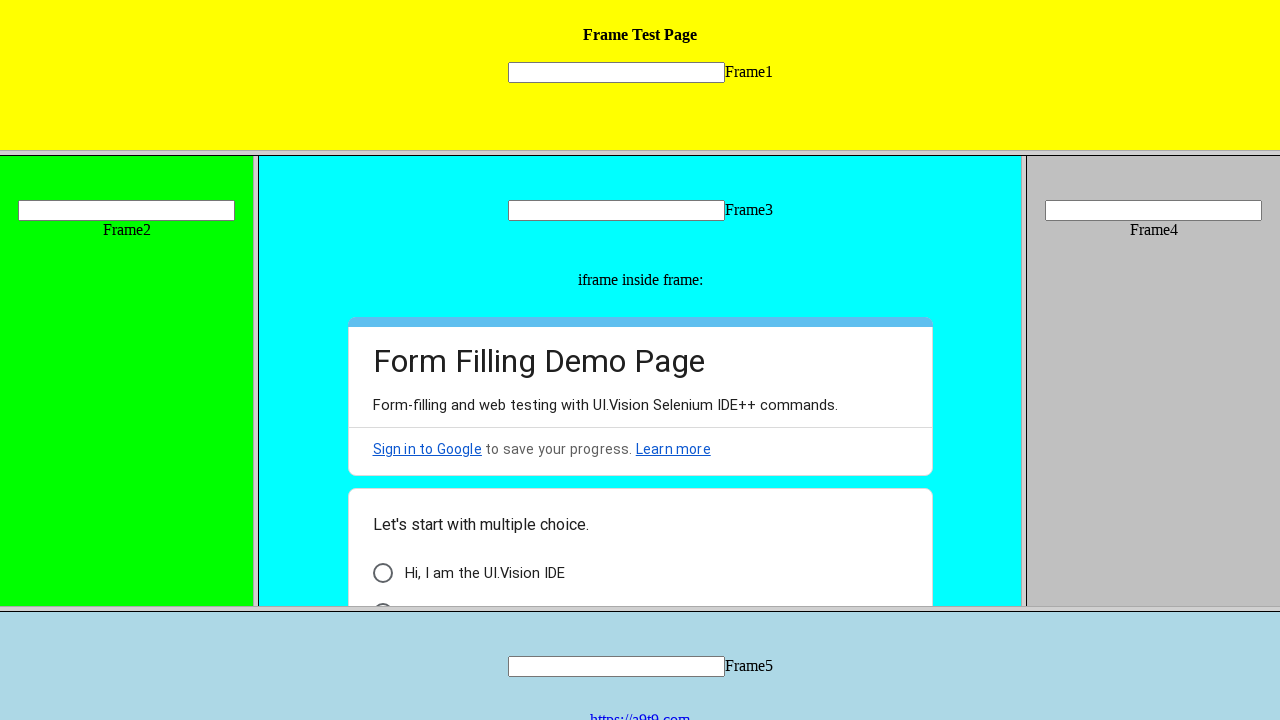

Waited for page to load with domcontentloaded state
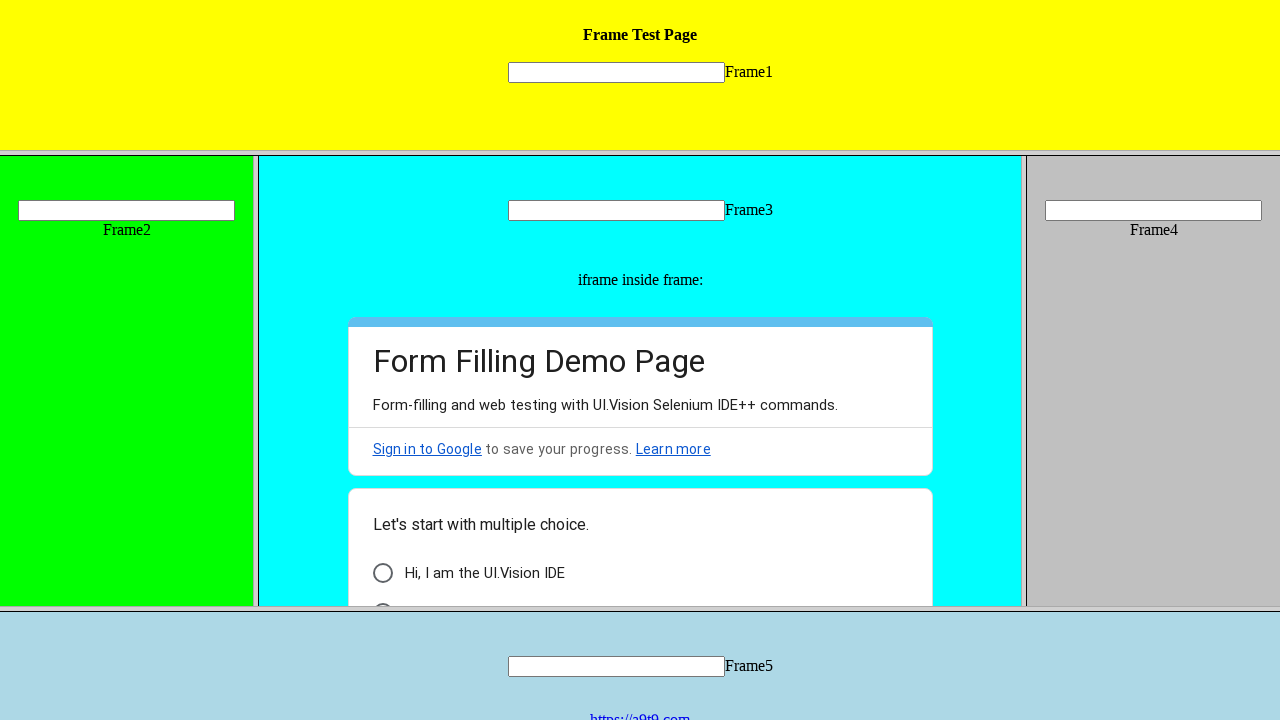

Retrieved frame1 by URL: https://ui.vision/demo/webtest/frames/frame_1.html
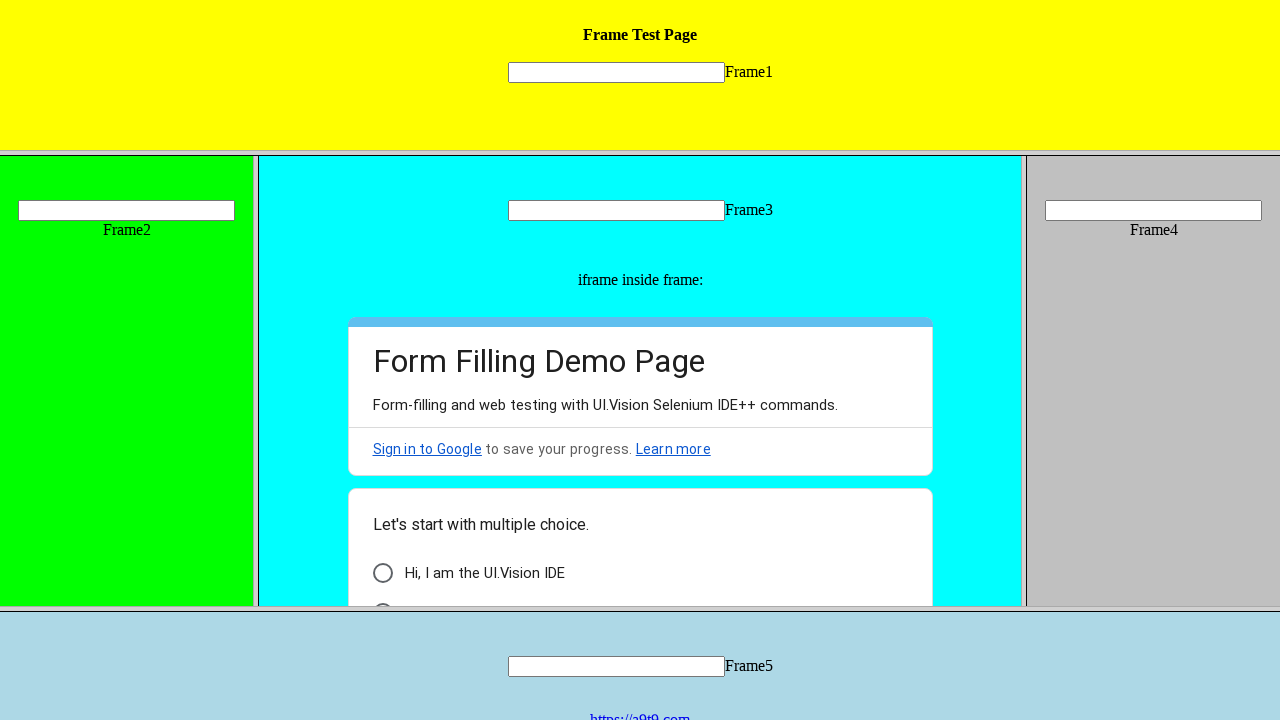

Filled text input in frame1 with 'Hello' on //input[@name="mytext1"]
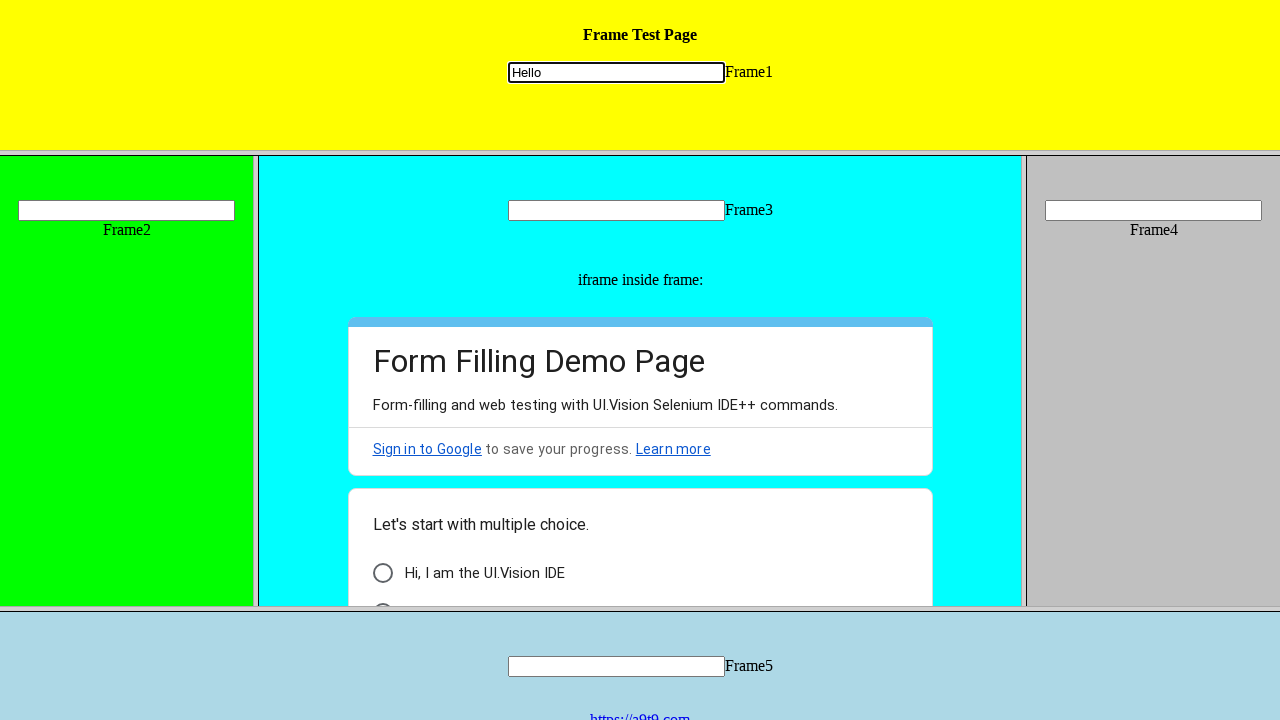

Located text input in frame3 using frame locator
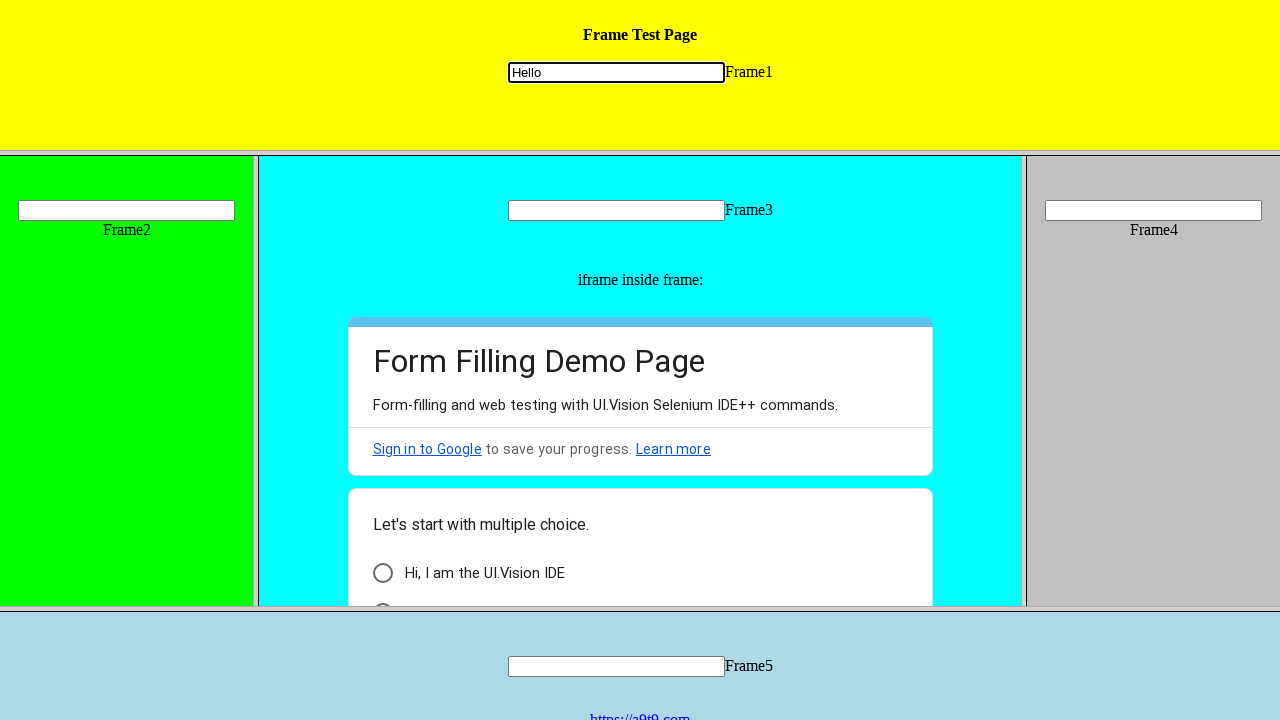

Filled text input in frame3 with 'Frame3' on frame[src="frame_3.html"] >> internal:control=enter-frame >> xpath=//input[@name
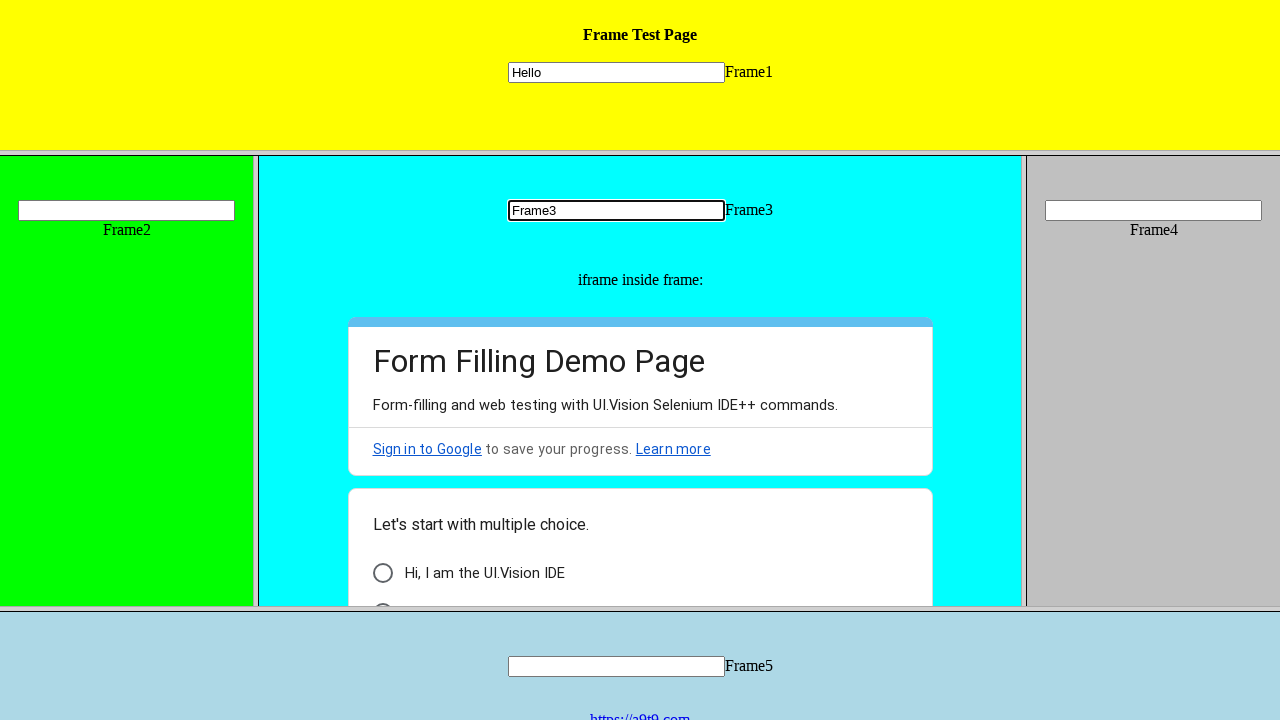

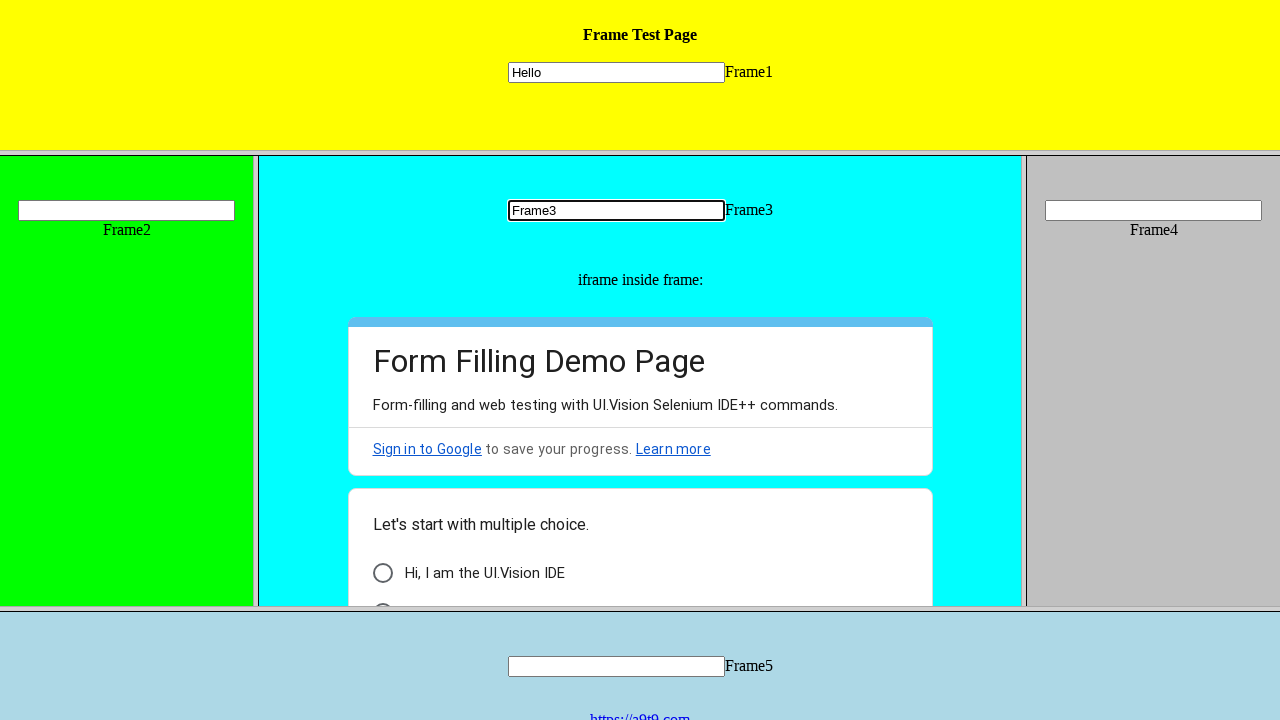